Tests lazy-loading functionality on Nike's men's apparel page by scrolling down multiple times to trigger dynamic content loading and verifying product cards appear.

Starting URL: https://www.nike.com/tw/w/mens-apparel-6ymx6znik1

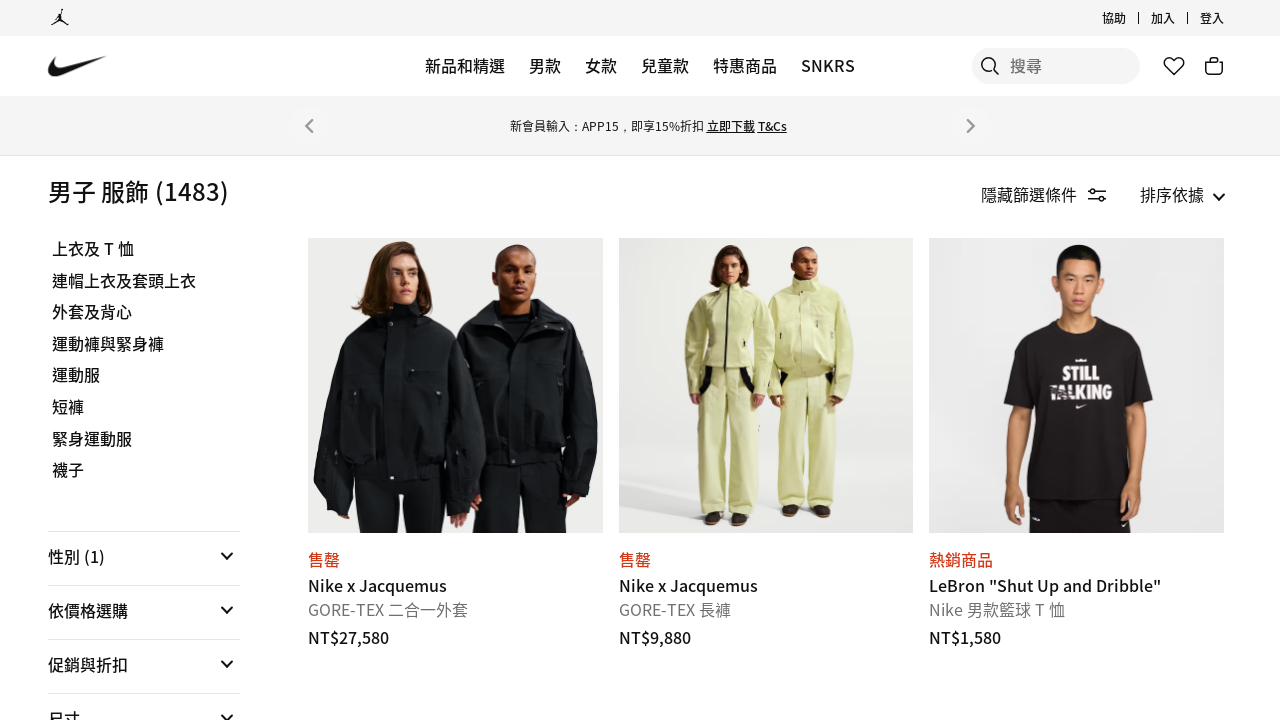

Scrolled to near bottom of page (iteration 1/3) to trigger lazy loading
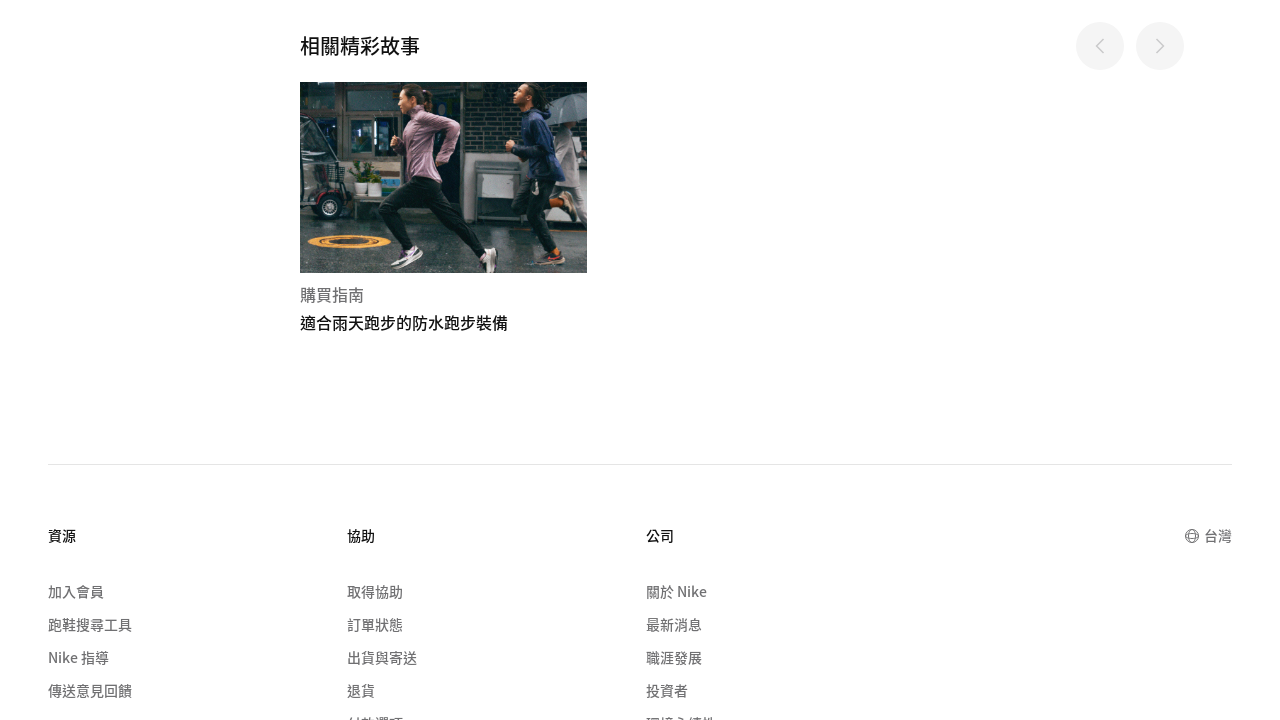

Waited 5 seconds for dynamic content to load (iteration 1/3)
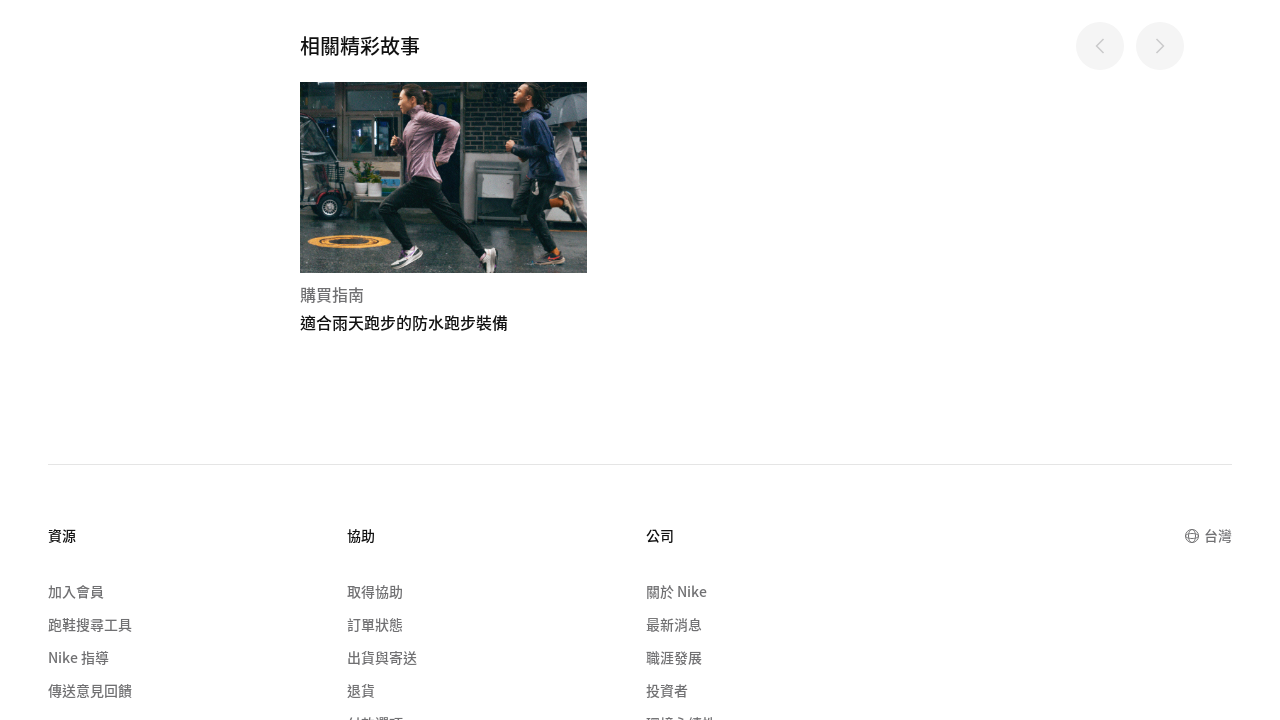

Scrolled to near bottom of page (iteration 2/3) to trigger lazy loading
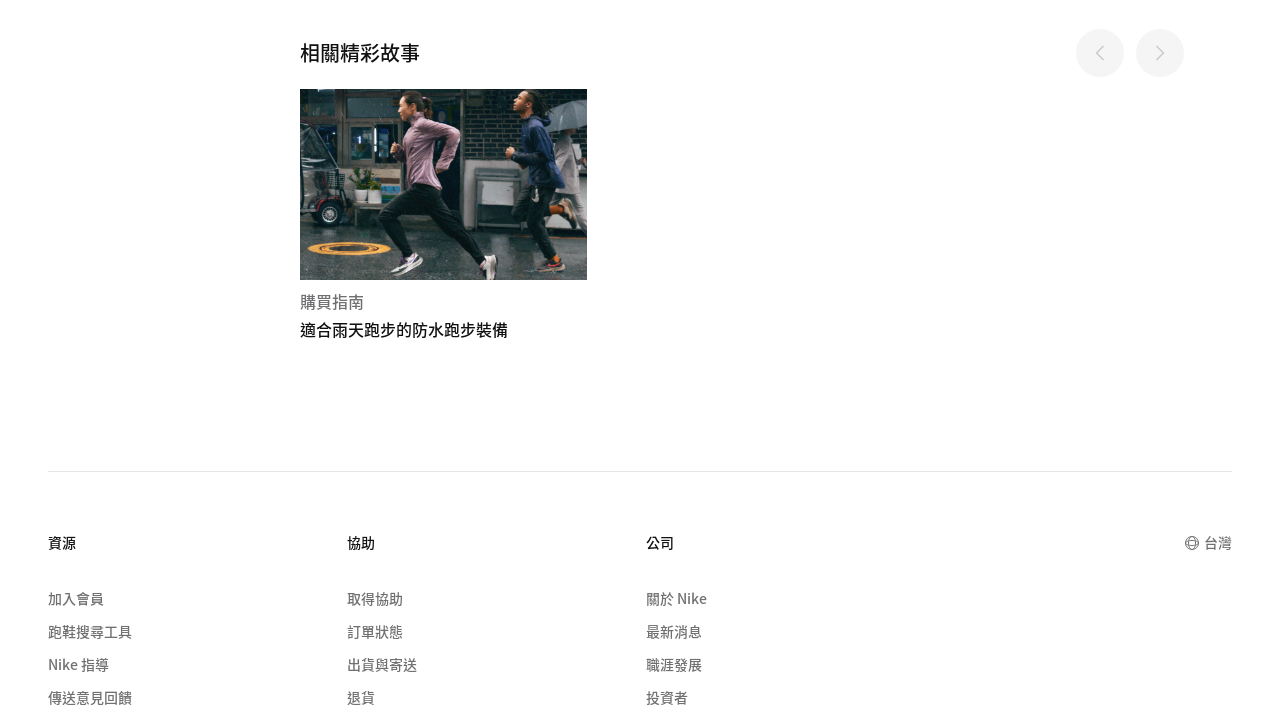

Waited 5 seconds for dynamic content to load (iteration 2/3)
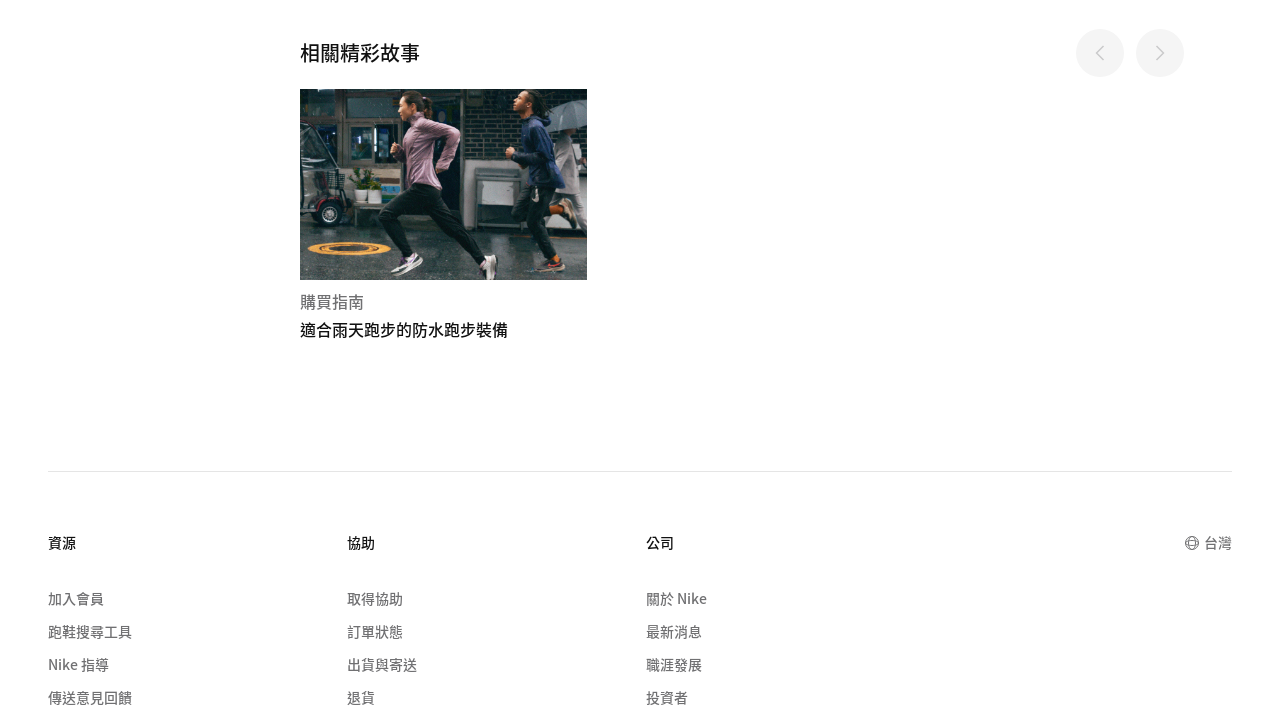

Scrolled to near bottom of page (iteration 3/3) to trigger lazy loading
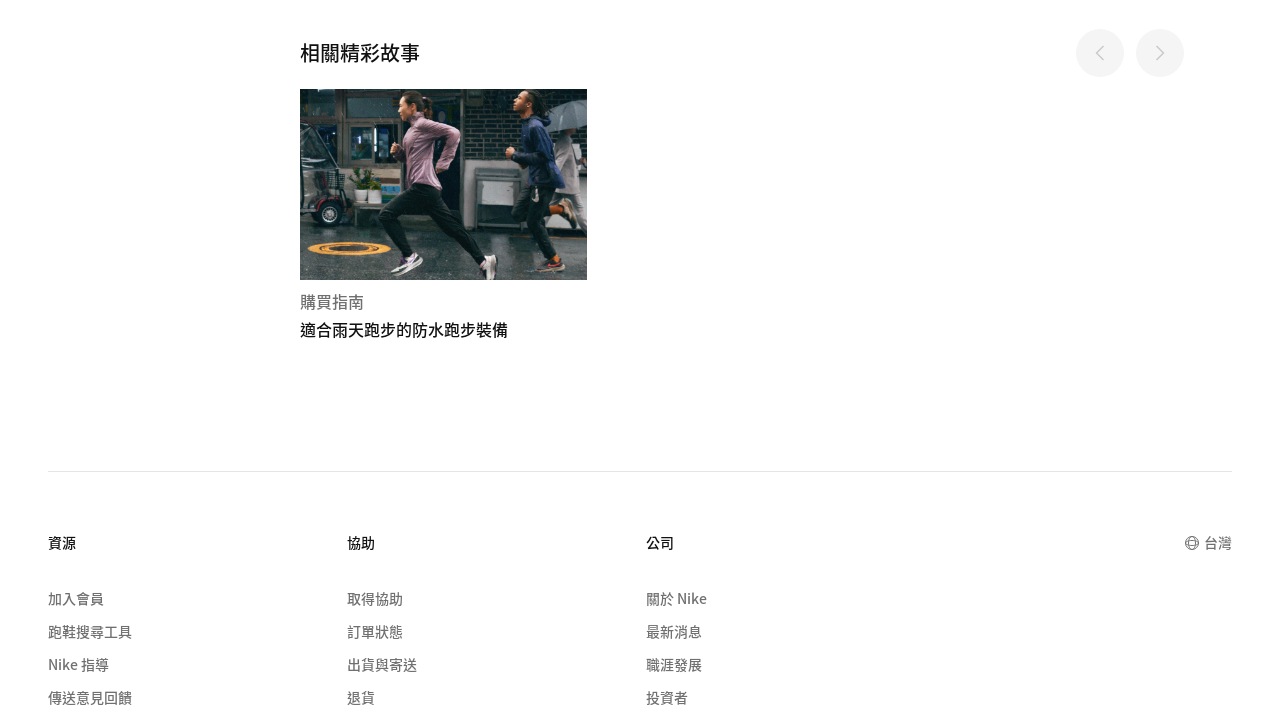

Waited 5 seconds for dynamic content to load (iteration 3/3)
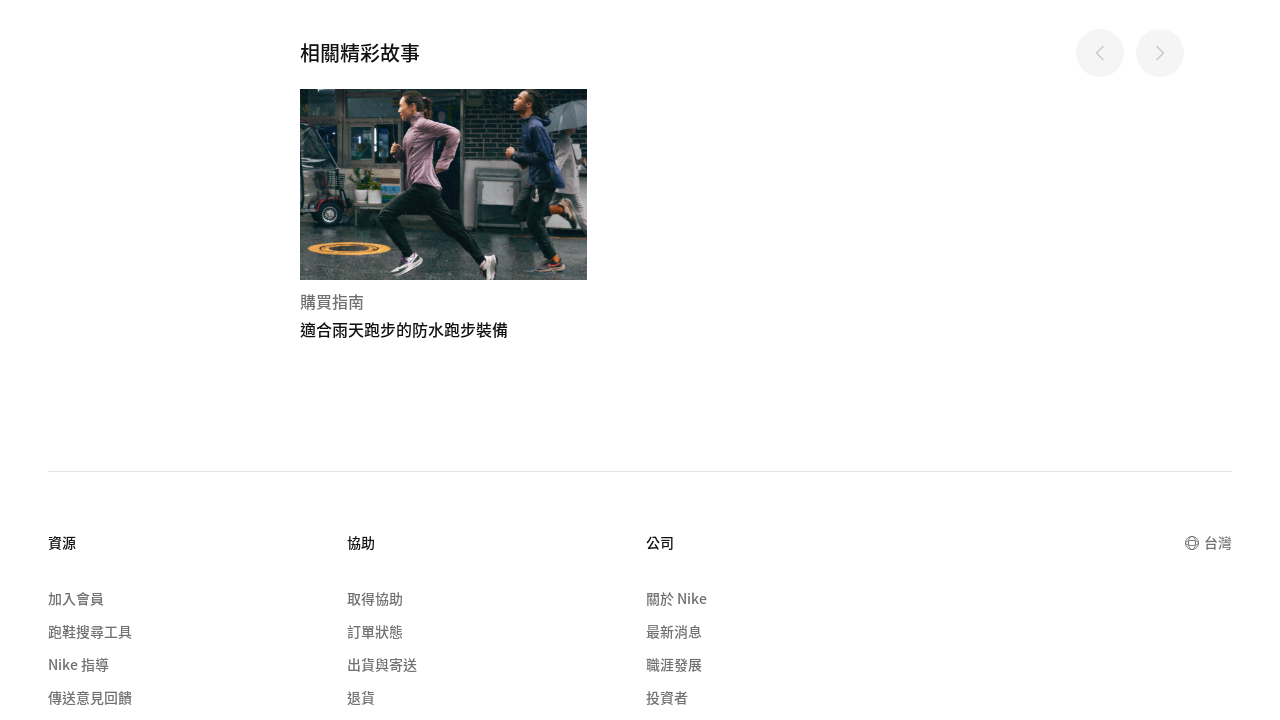

Verified product cards loaded by waiting for product card link overlay selector
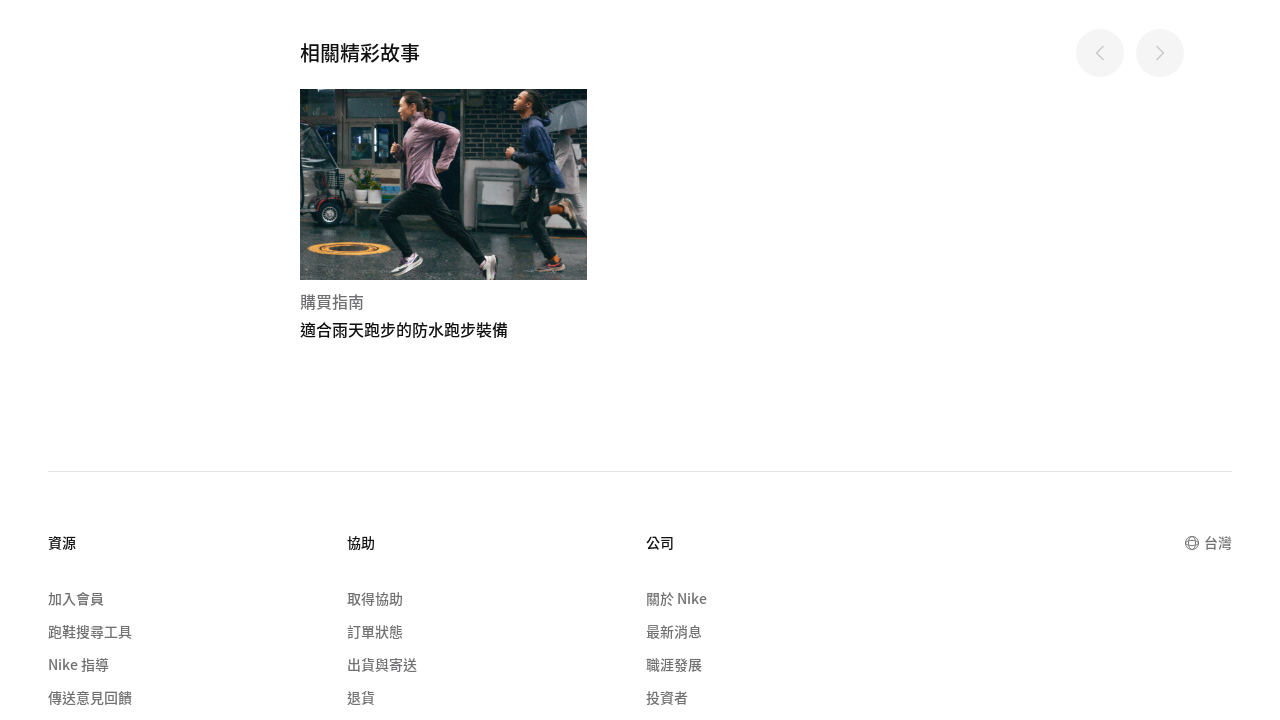

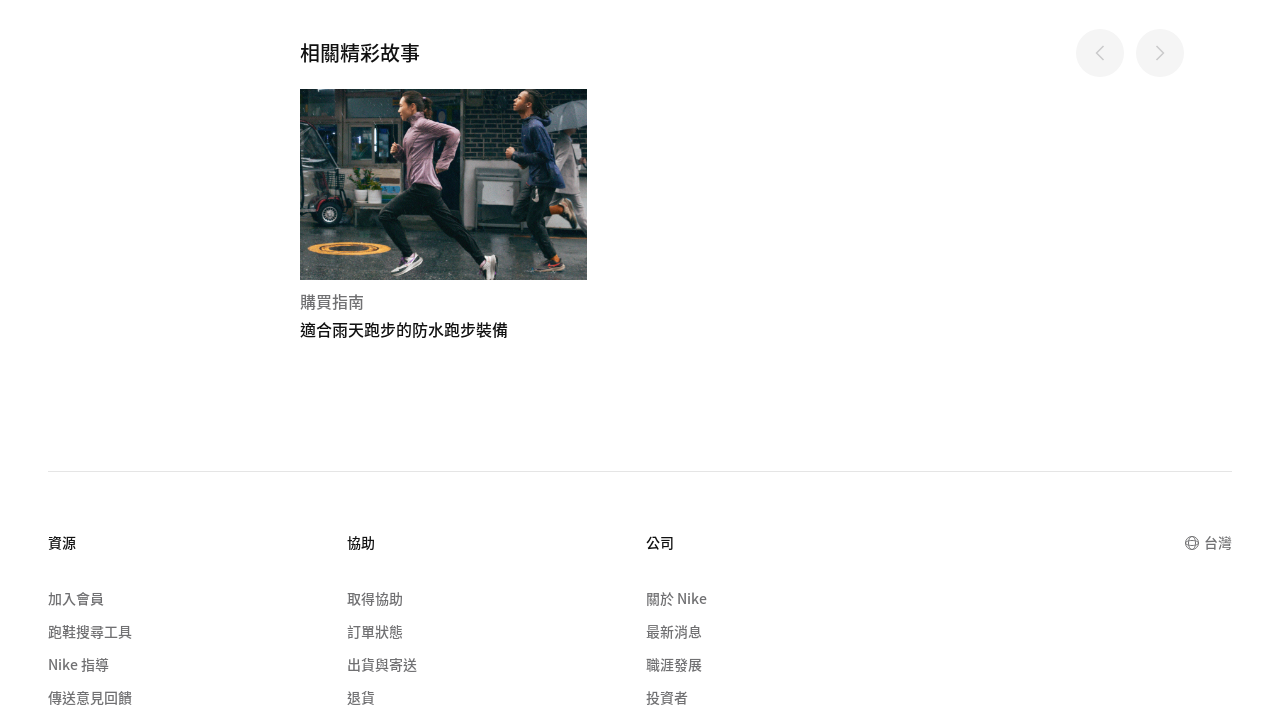